Tests browser window handling by opening a new window, switching between windows, and verifying window titles

Starting URL: https://demoqa.com/browser-windows

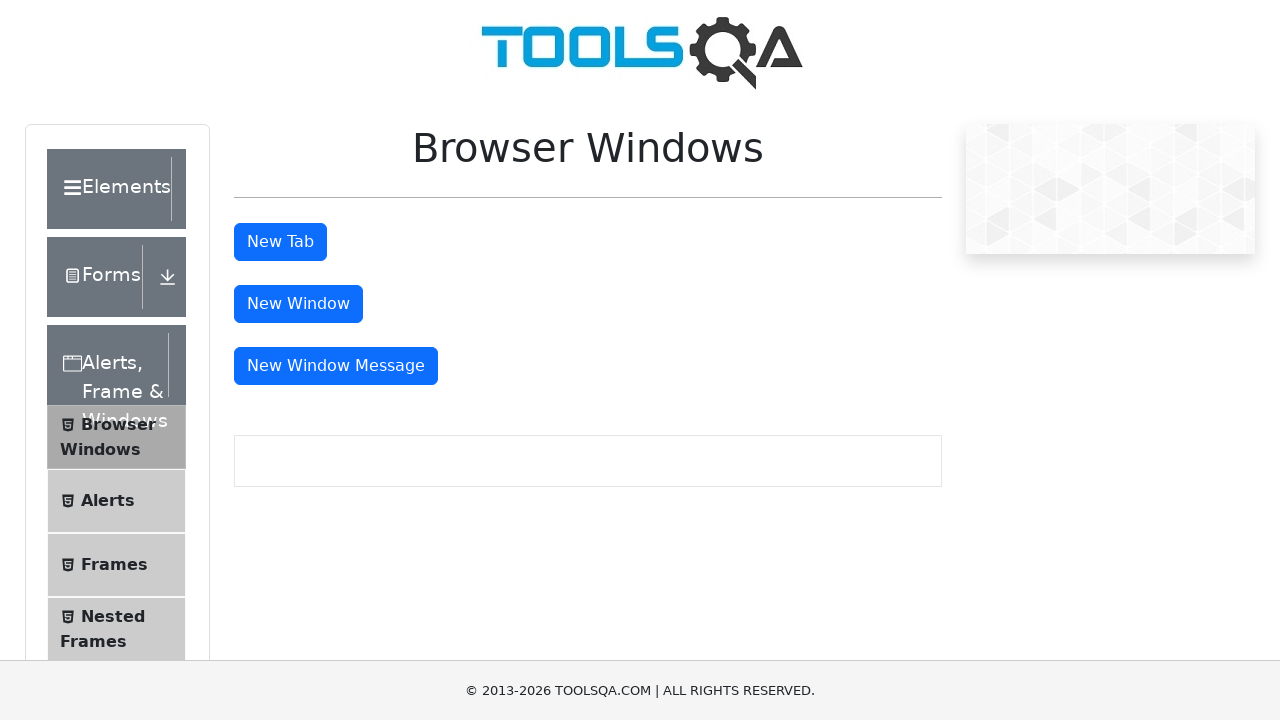

Clicked button to open new window at (298, 304) on #windowButton
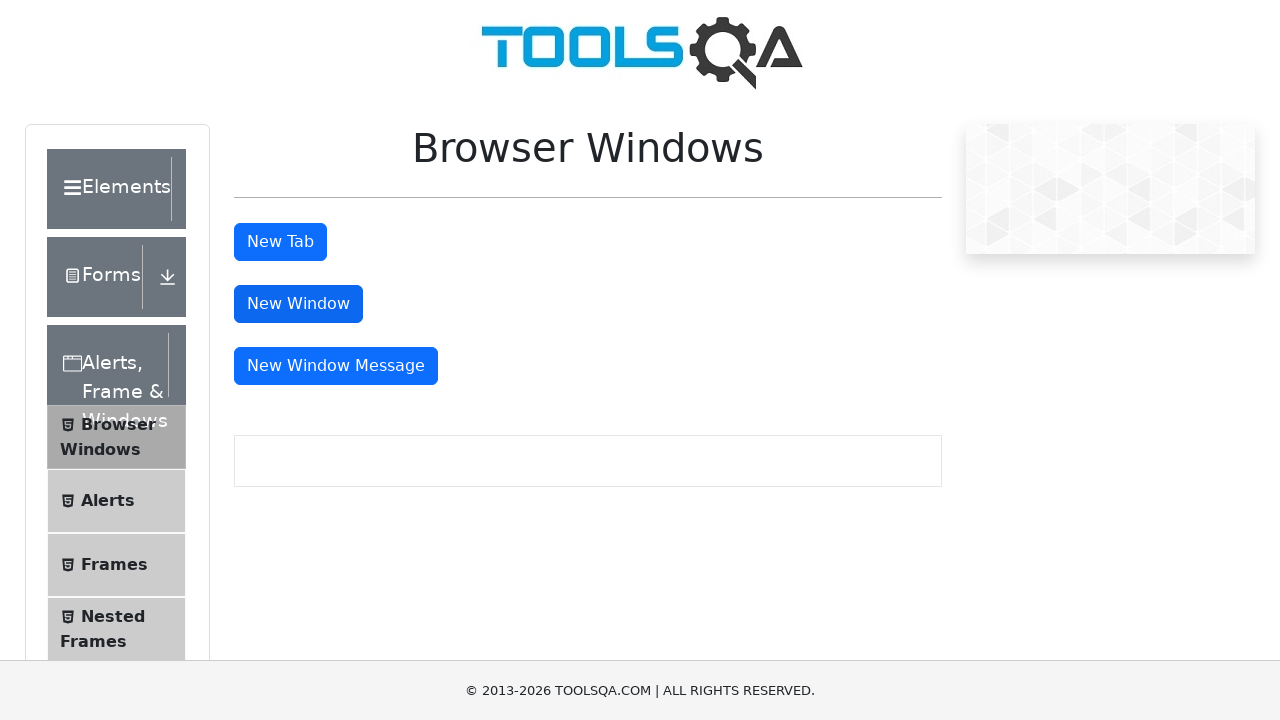

Waited 1000ms for new window to open
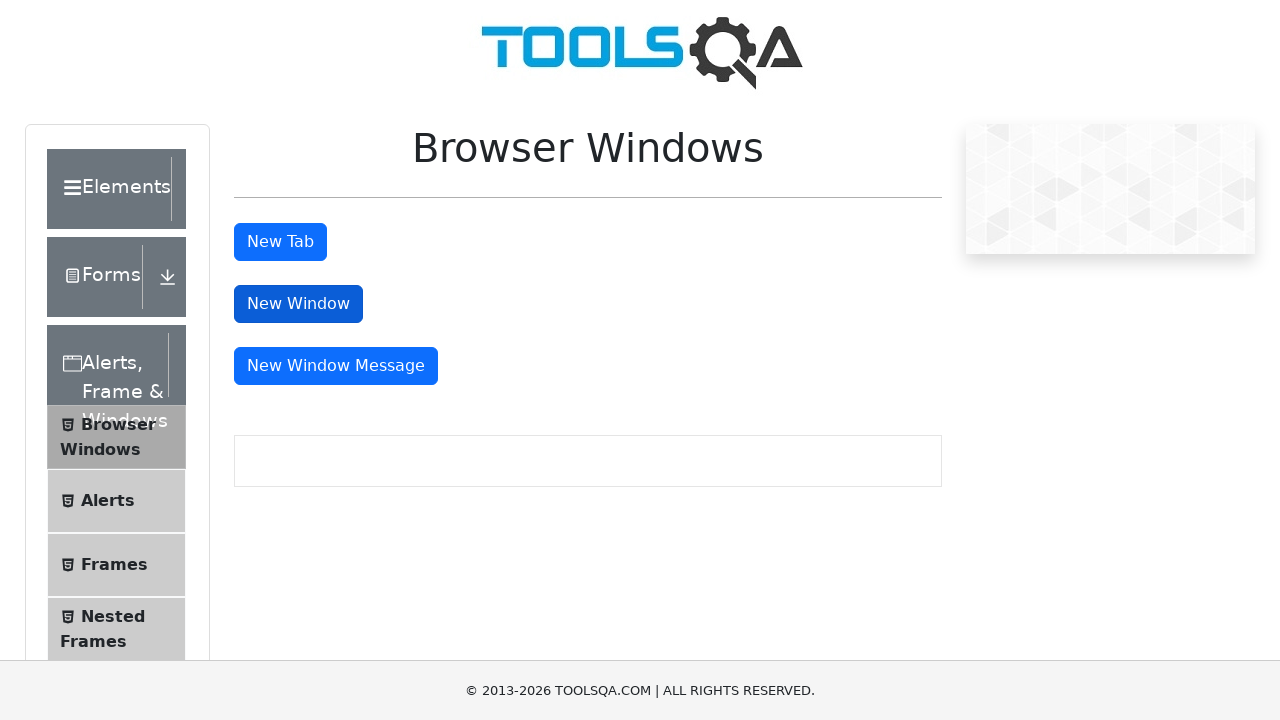

Retrieved all pages from context
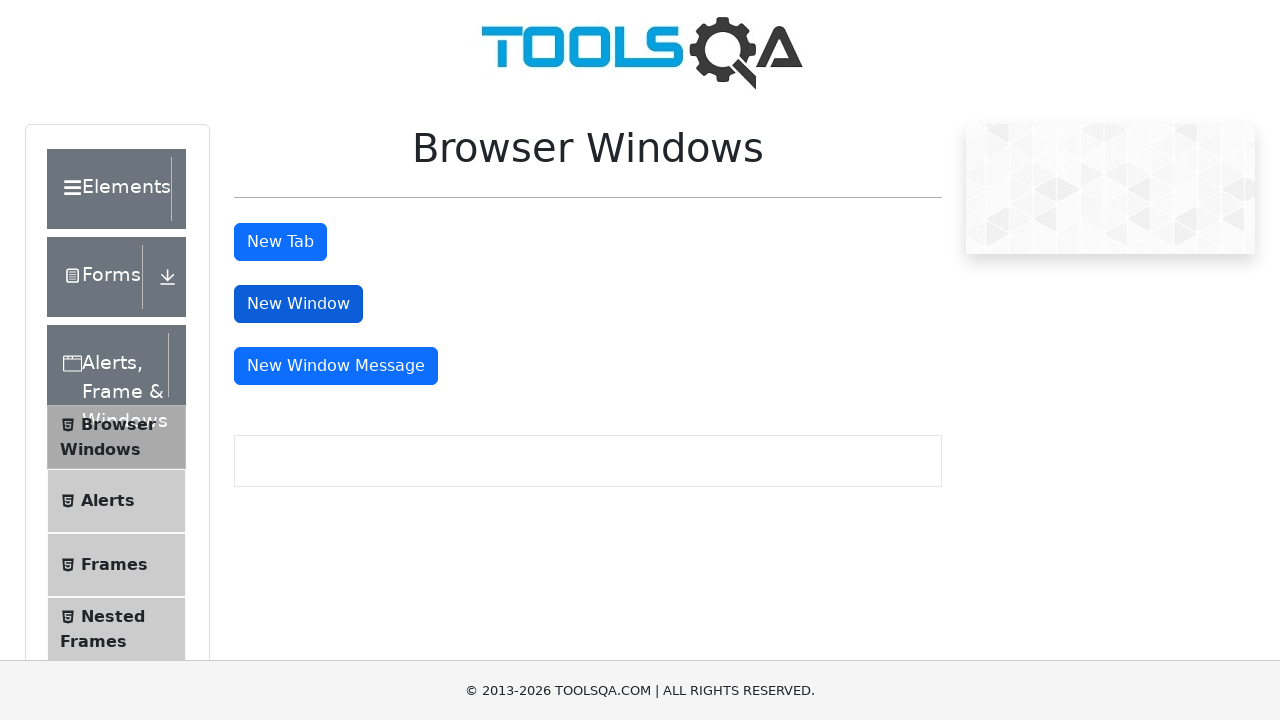

Verified 2 windows are open
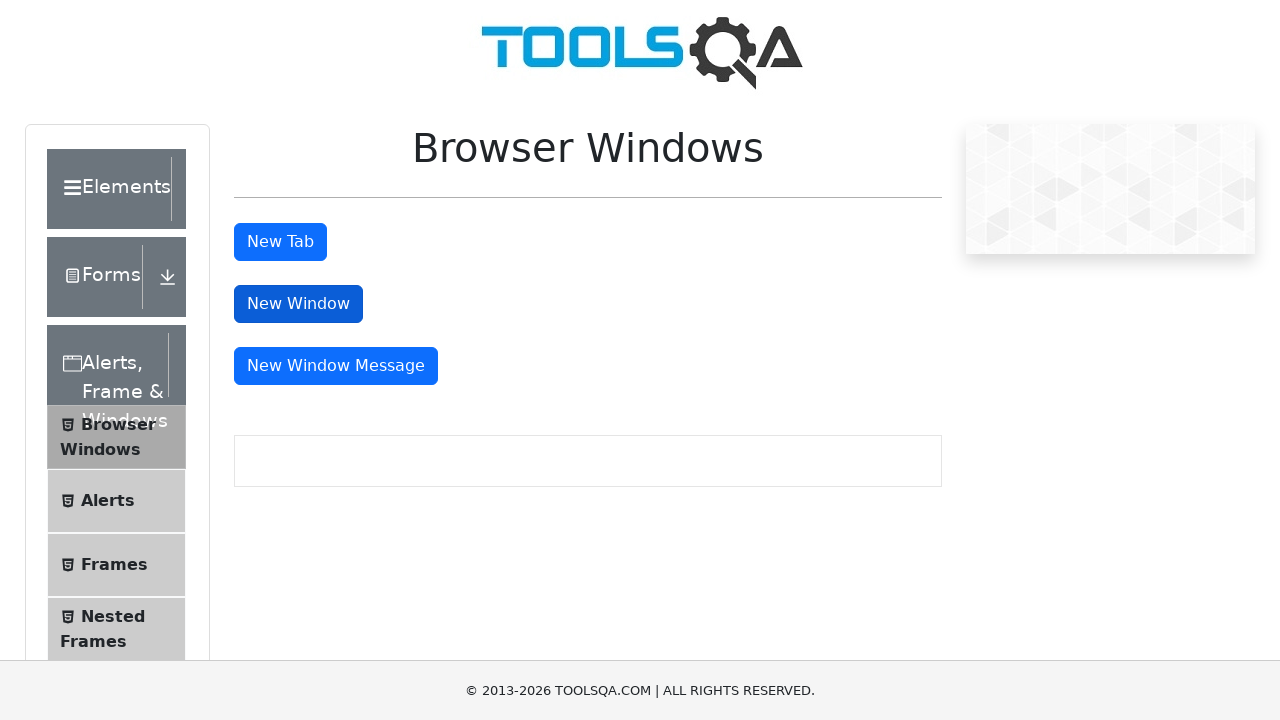

Stored references to original and new windows
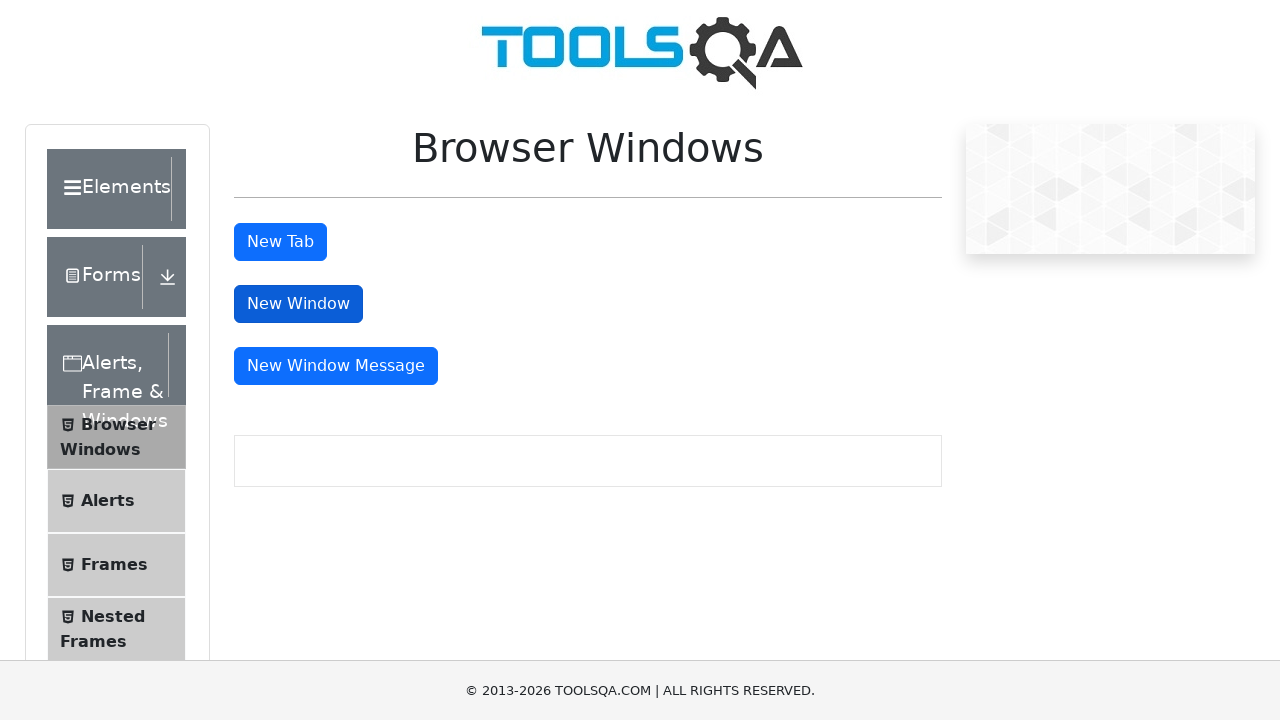

Switched focus to new window
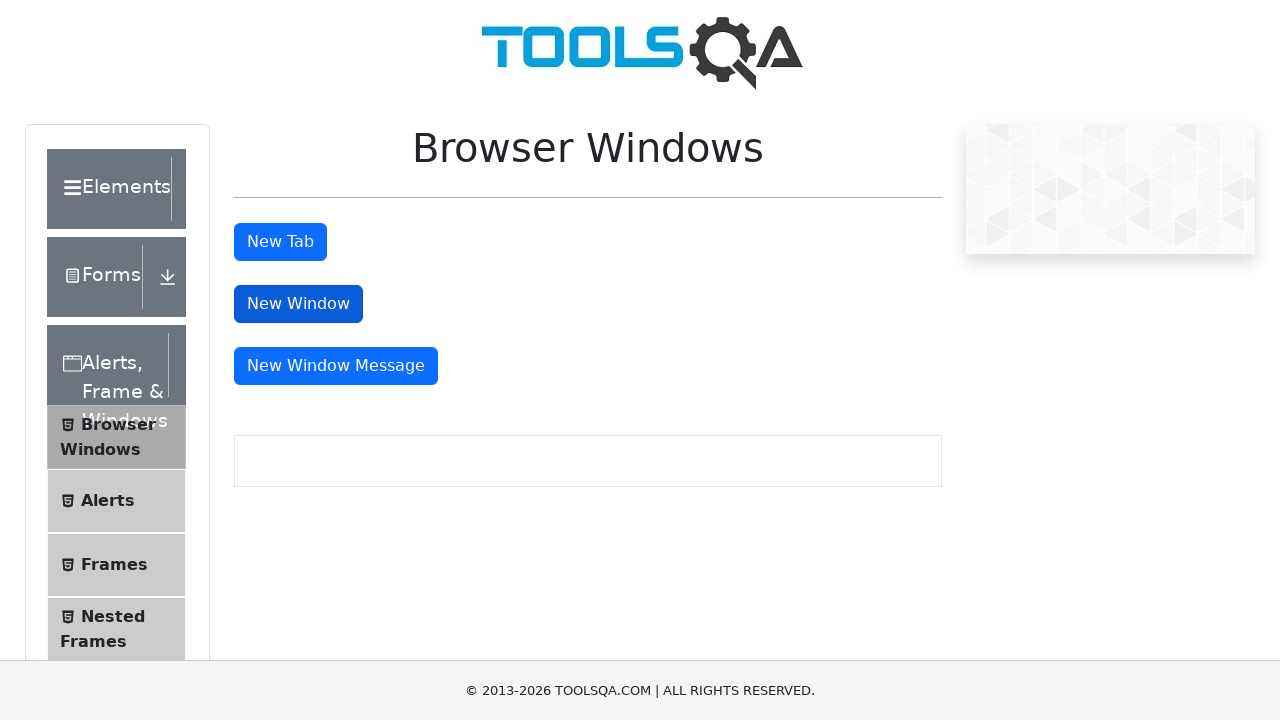

Retrieved new window title: 
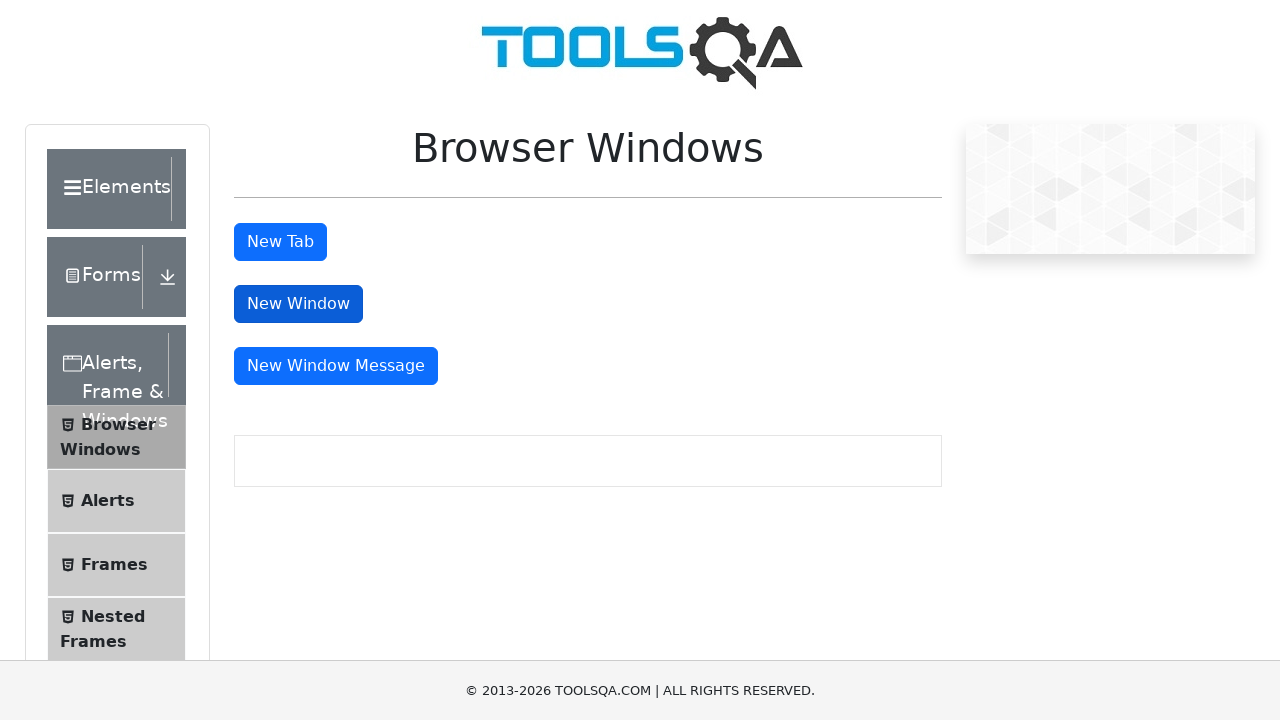

Switched focus back to original window
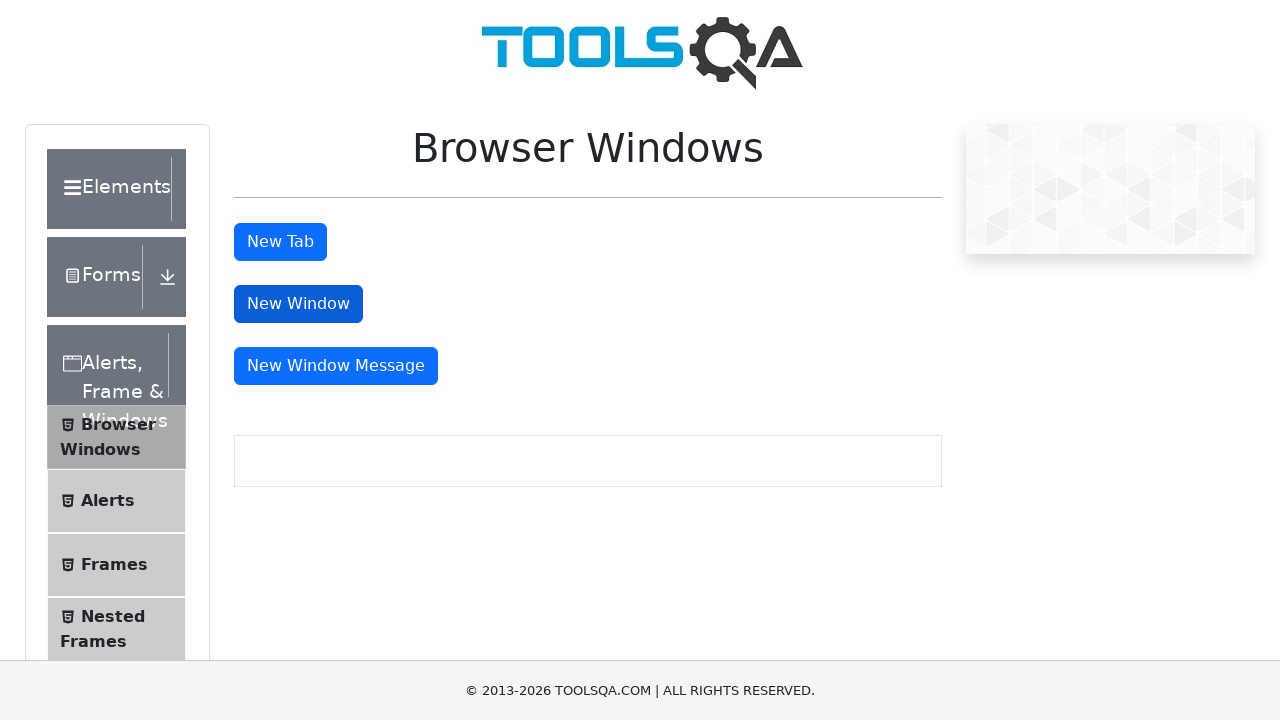

Retrieved original window title: demosite
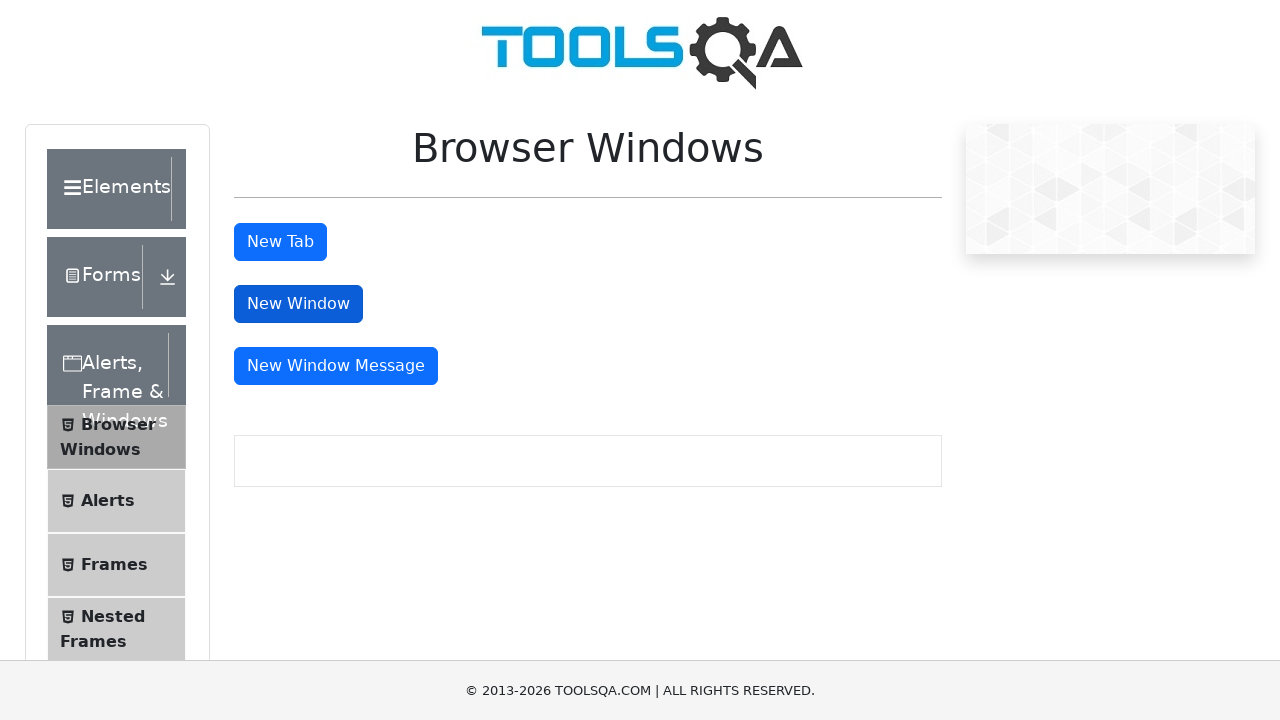

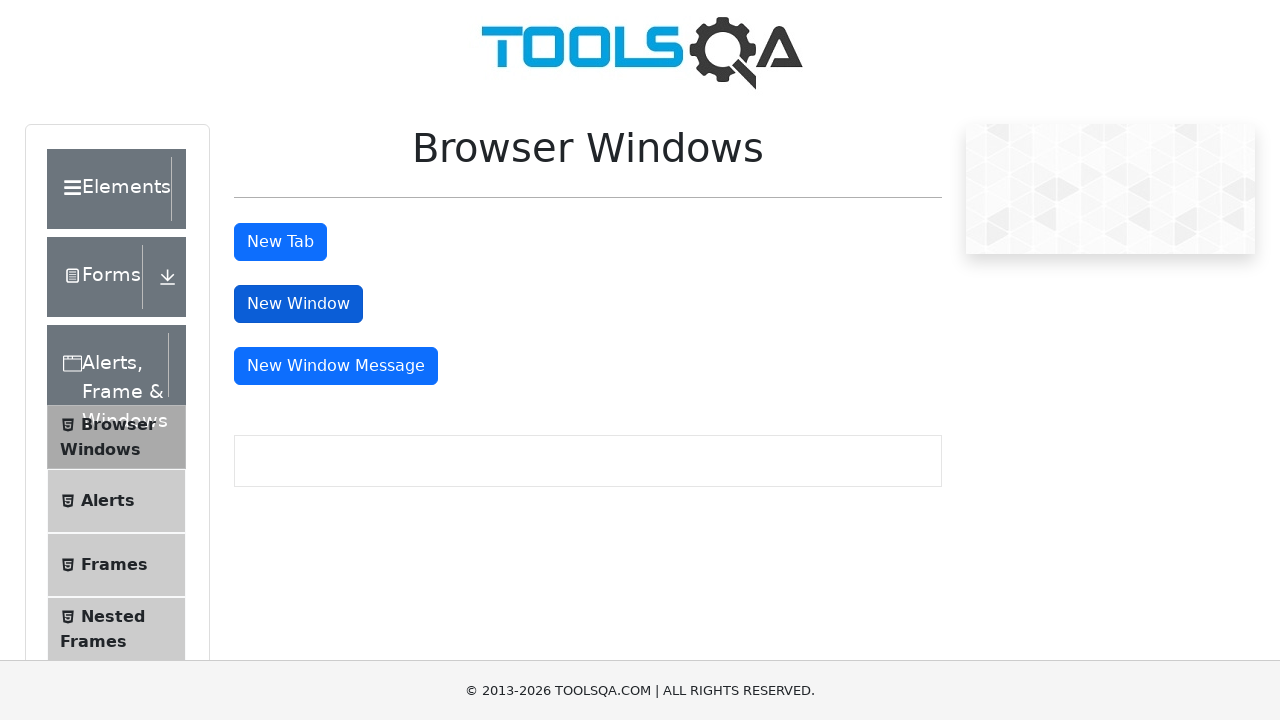